Tests checkbox functionality by clicking on the Basic and Ajax checkboxes on a practice website

Starting URL: https://leafground.com/checkbox.xhtml

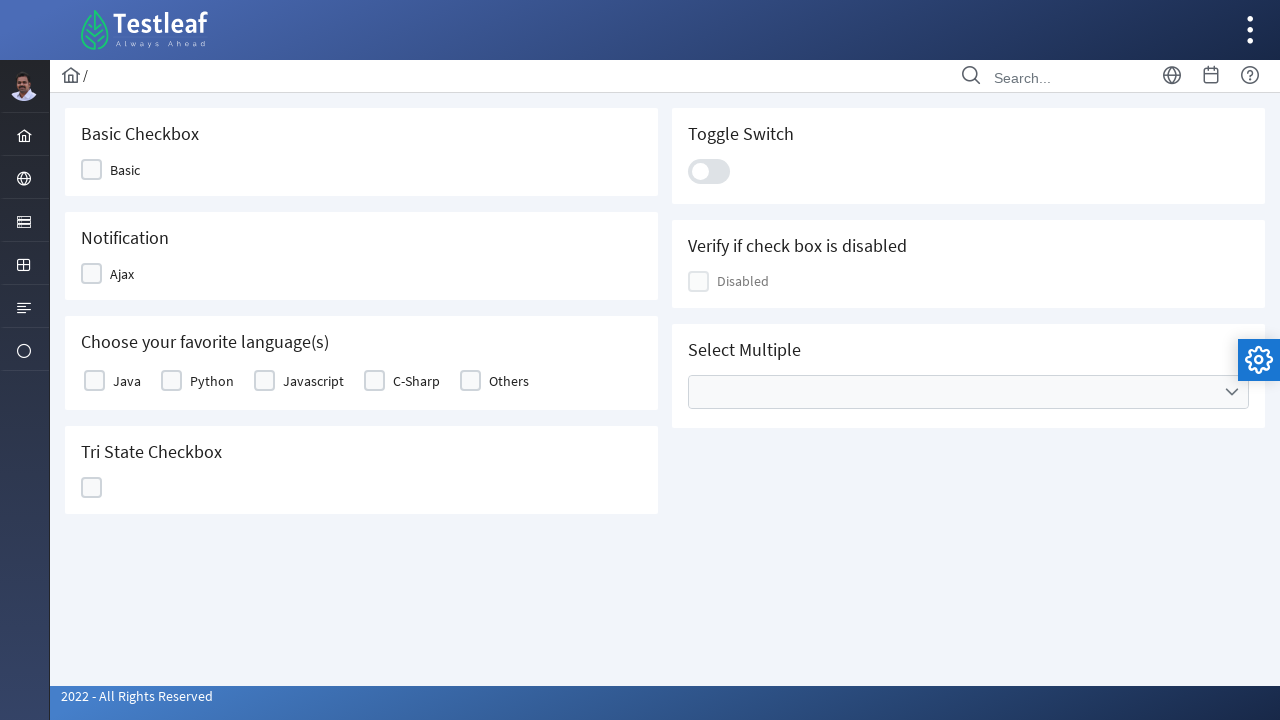

Clicked on the Basic checkbox at (125, 170) on xpath=//span[text()='Basic']
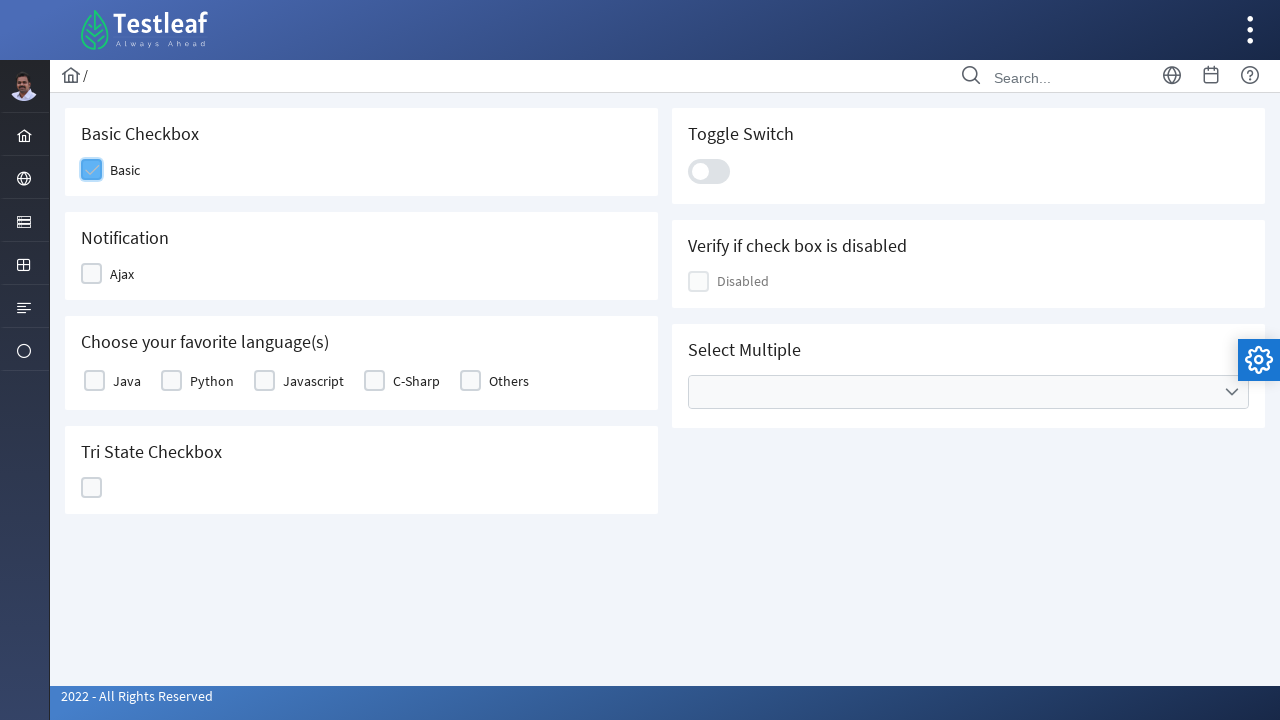

Clicked on the Ajax checkbox at (122, 274) on xpath=//span[text()='Ajax']
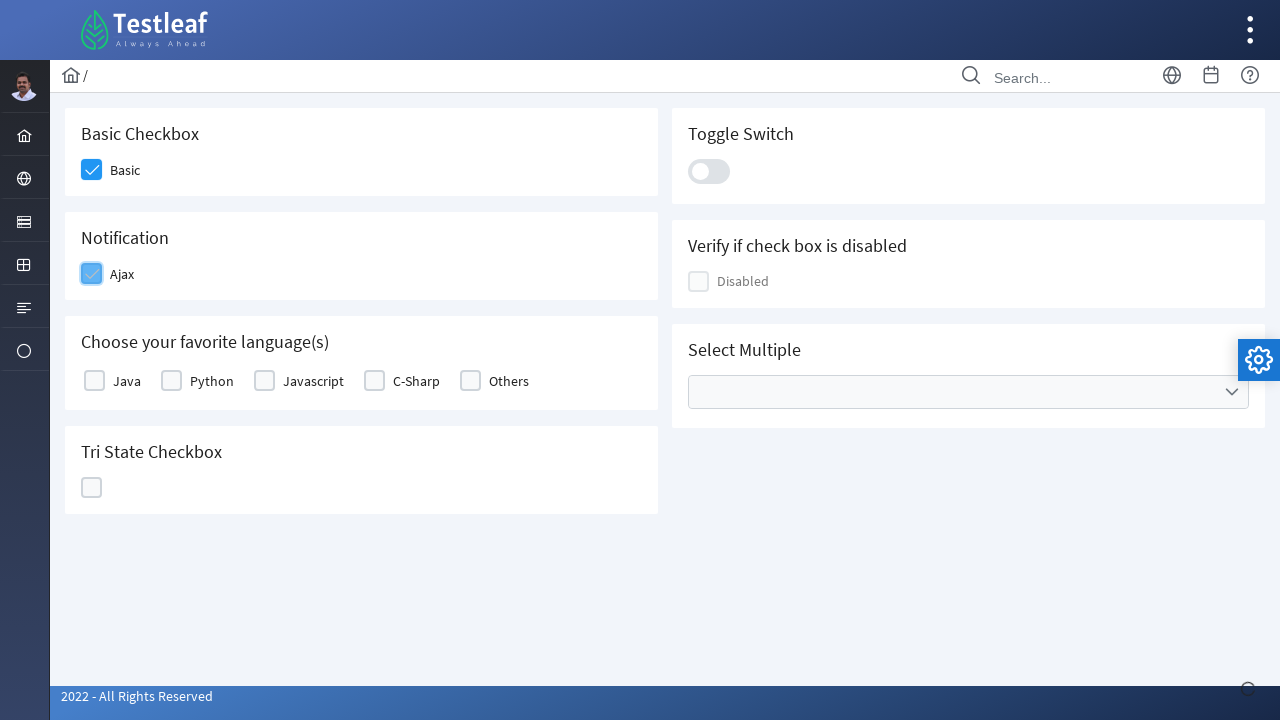

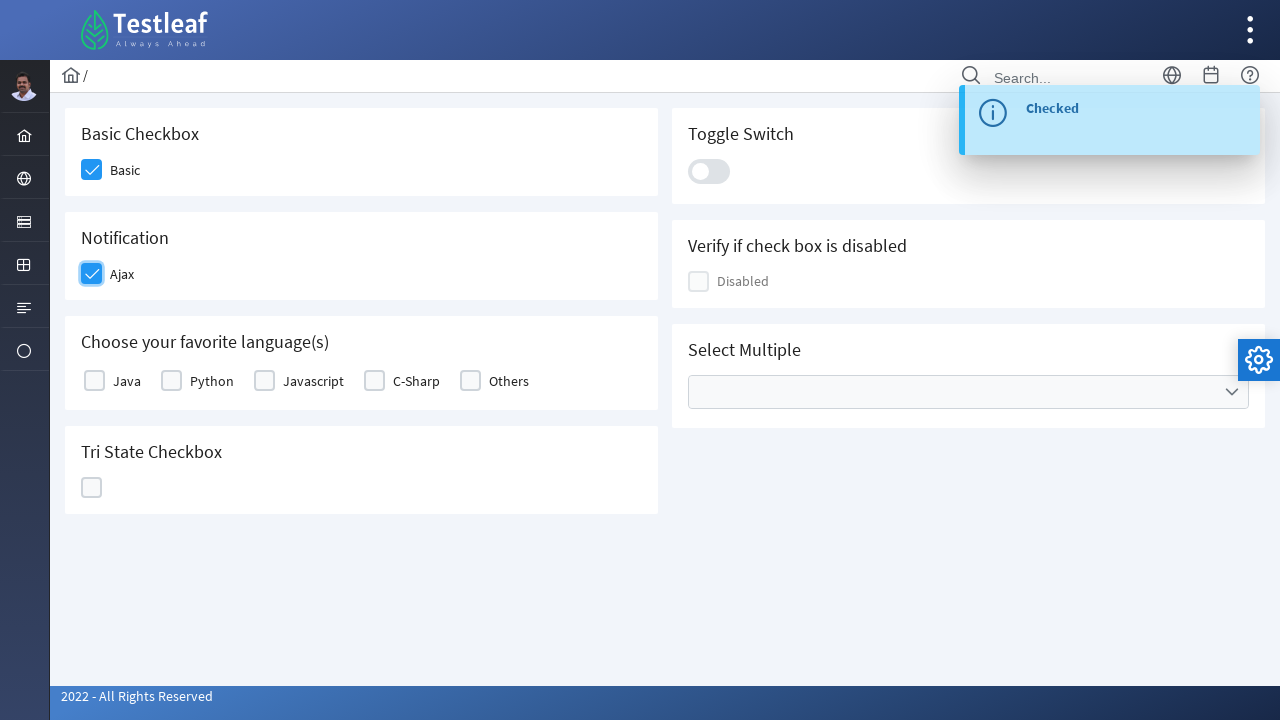